Verifies that the login button on the NextBase CRM login page has the correct text value "Log In"

Starting URL: https://login1.nextbasecrm.com/

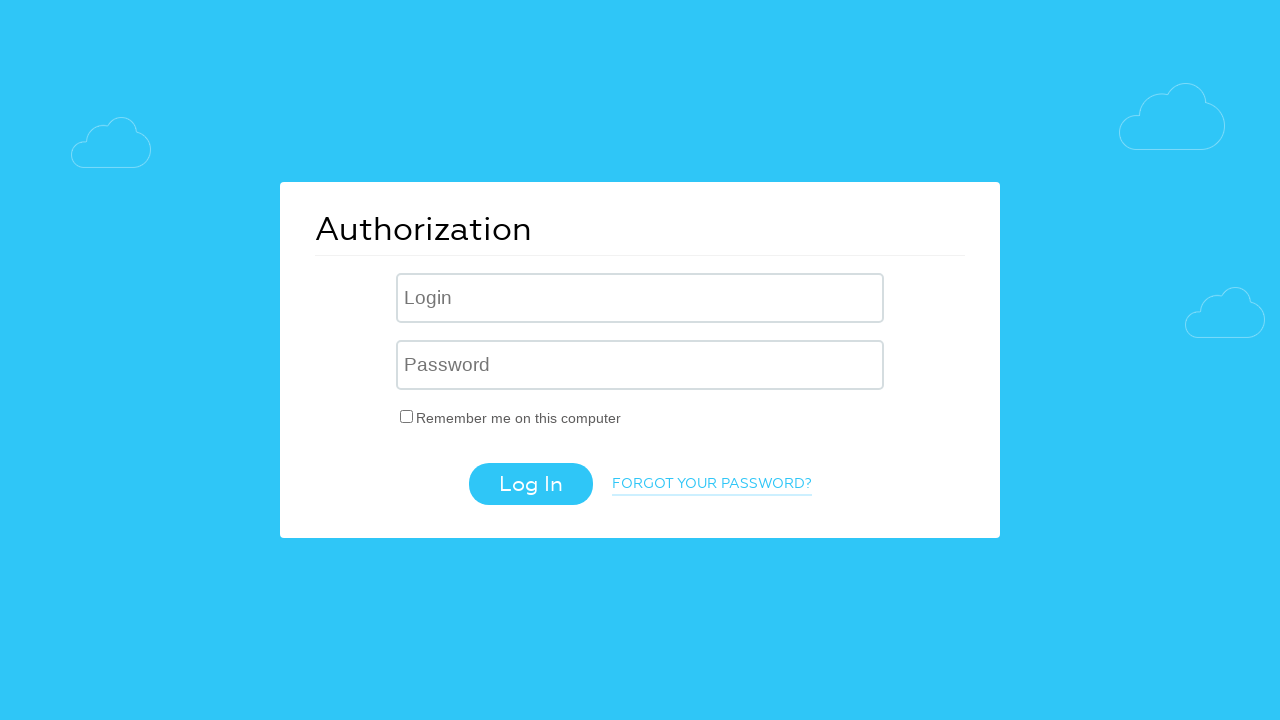

Located login button with CSS selector [value='Log In']
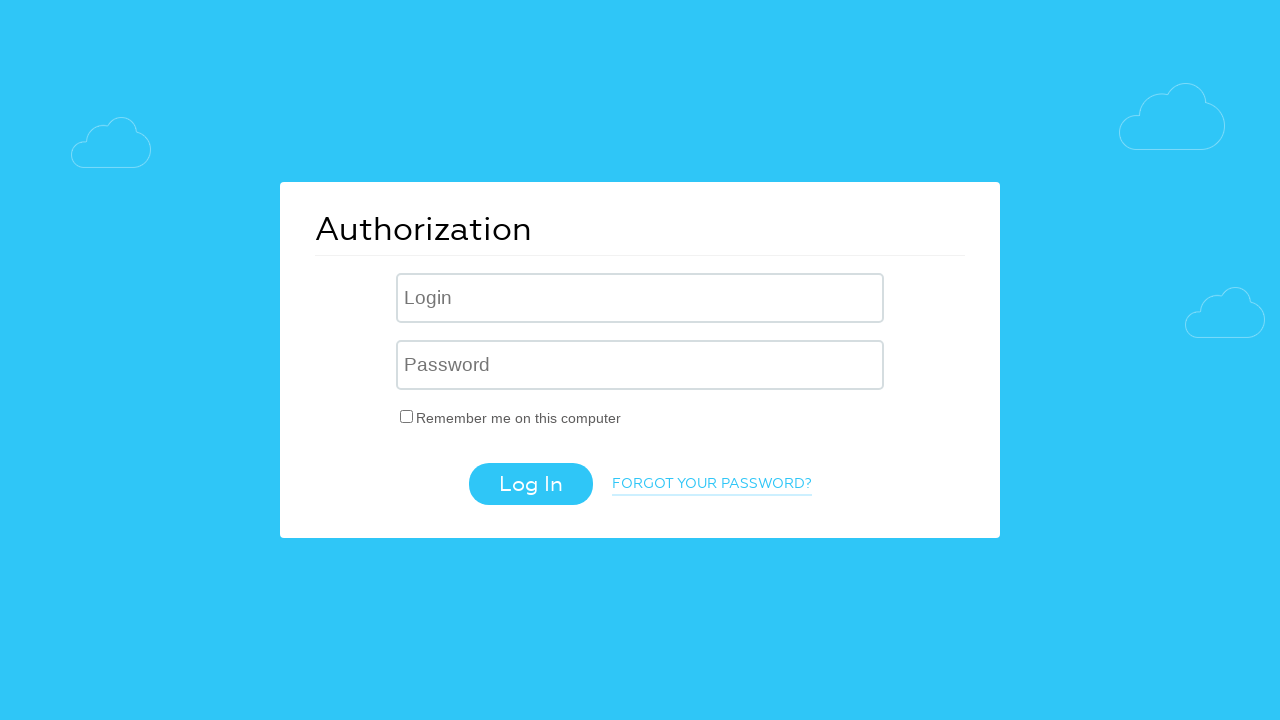

Verified login button has correct text value 'Log In'
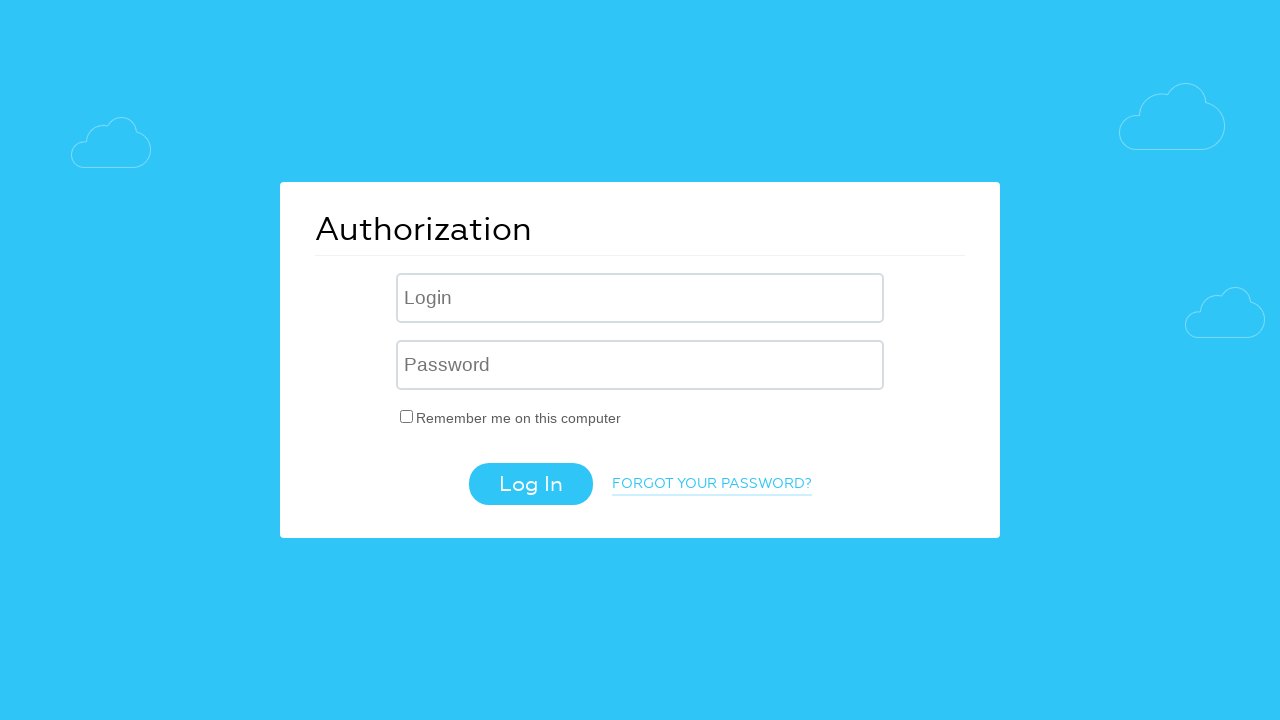

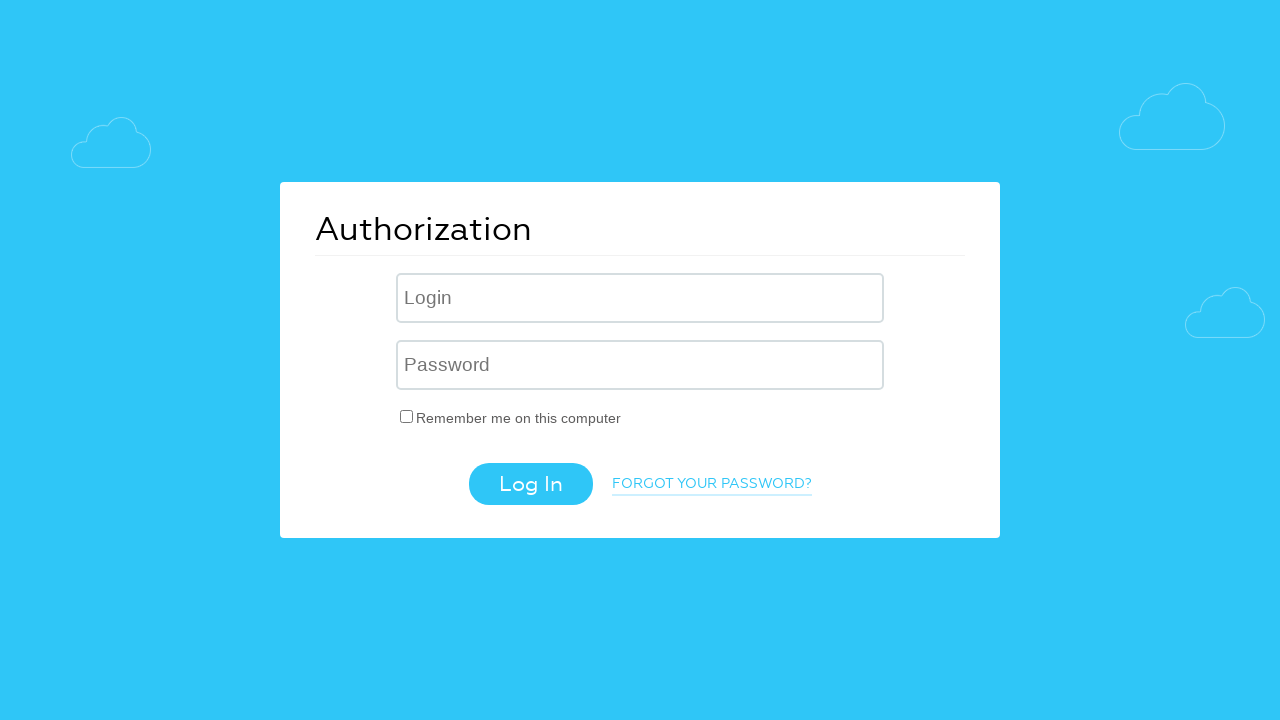